Tests handling a JavaScript prompt popup by switching to an iframe, clicking a button to trigger the prompt, entering text, and accepting the alert

Starting URL: https://www.w3schools.com/js/tryit.asp?filename=tryjs_prompt

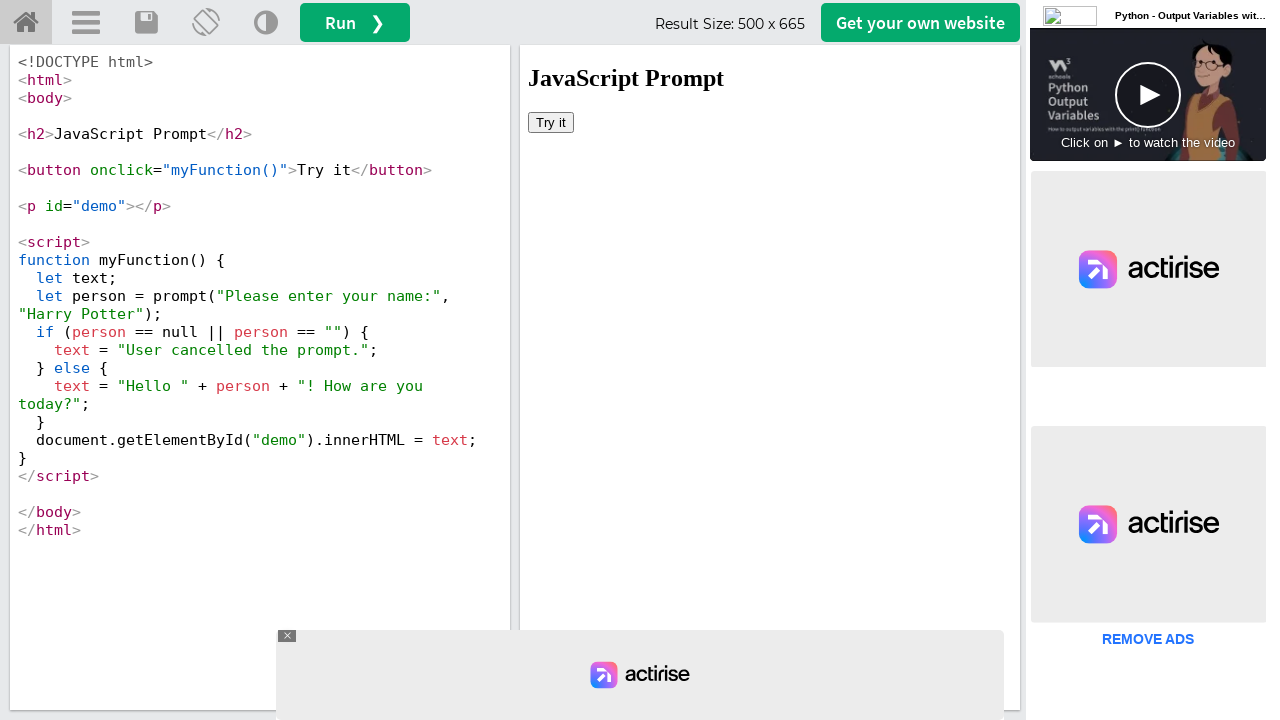

Located iframe with ID 'iframeResult'
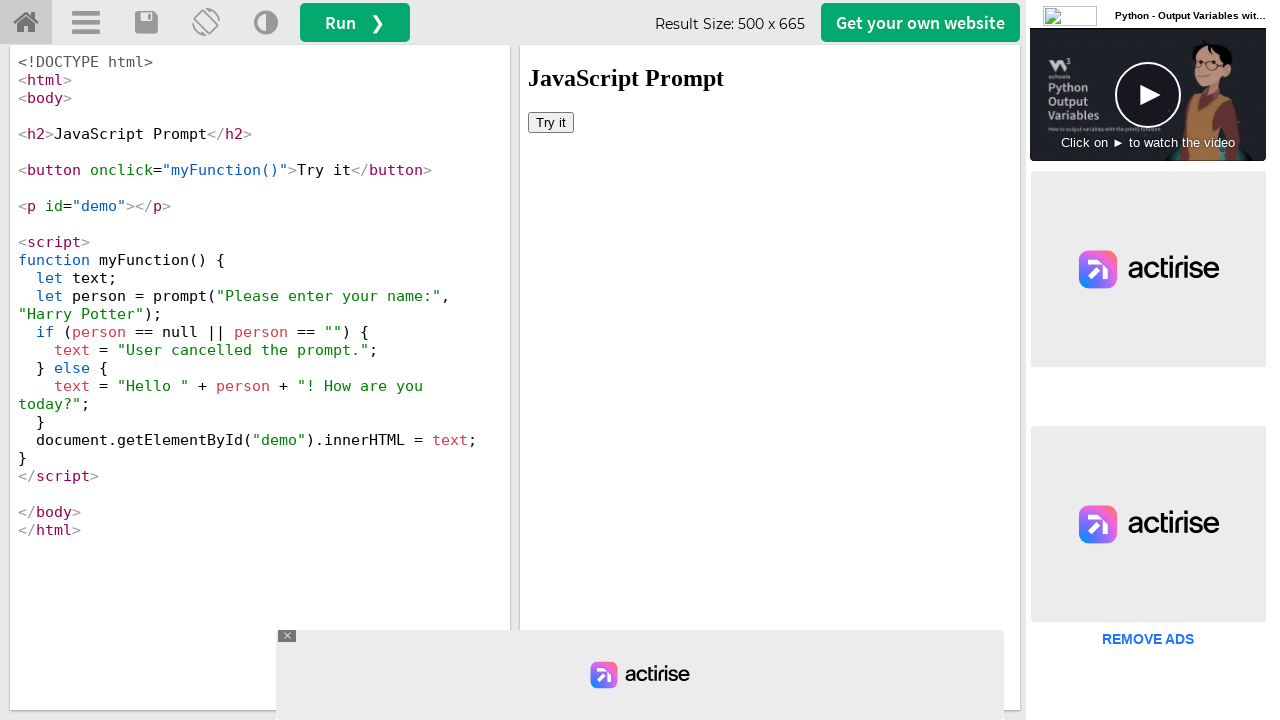

Clicked 'Try it' button to trigger prompt popup at (551, 122) on #iframeResult >> internal:control=enter-frame >> xpath=//button[text()='Try it']
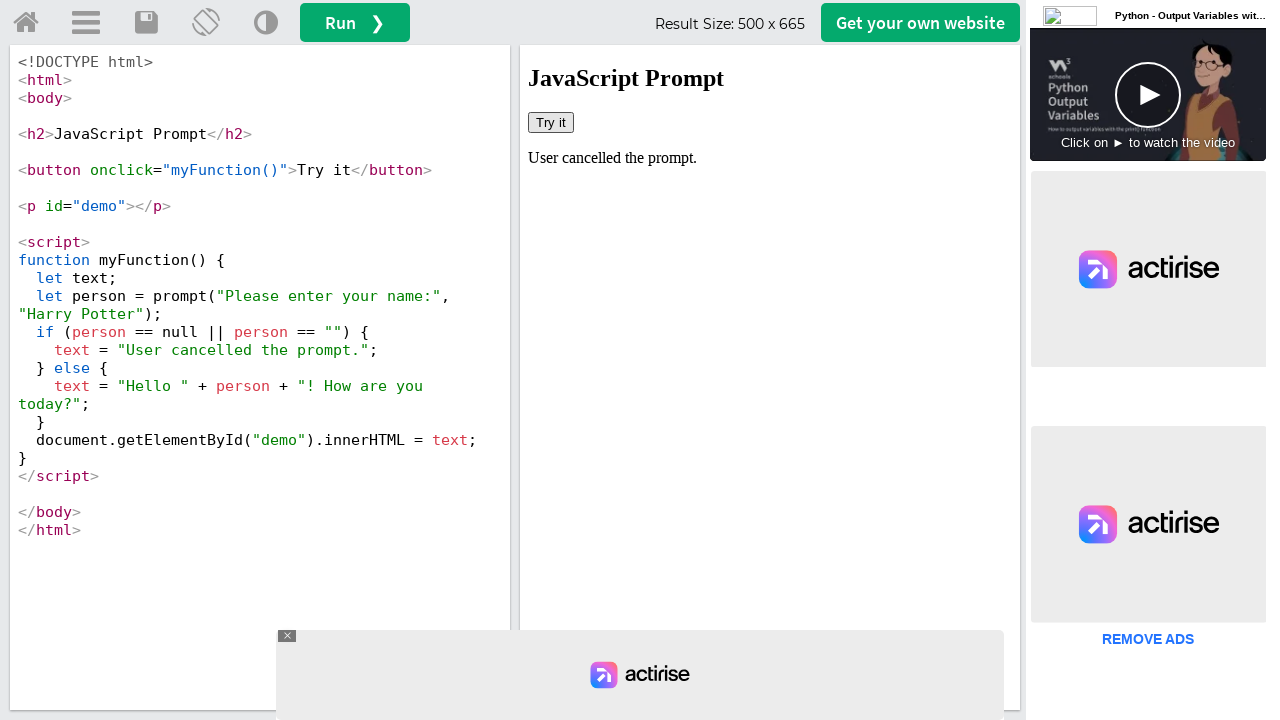

Set up dialog handler to accept prompt with text 'Marcus'
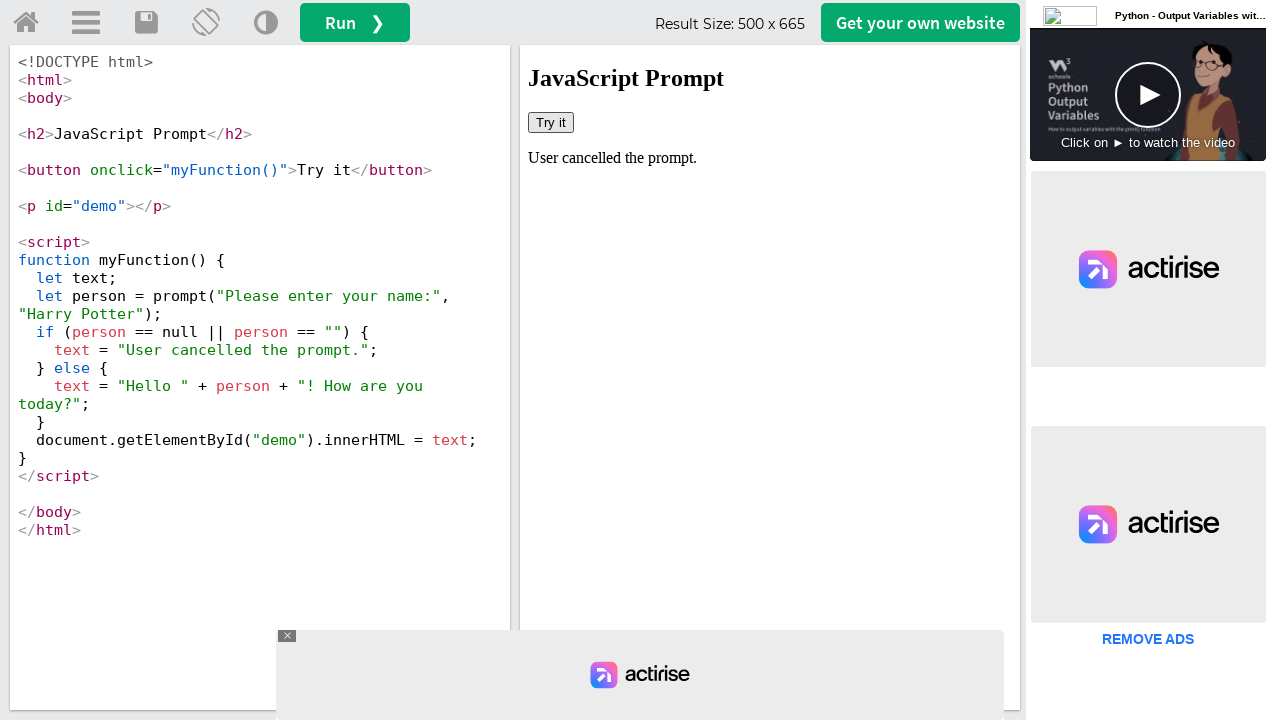

Re-registered dialog handler for subsequent prompts
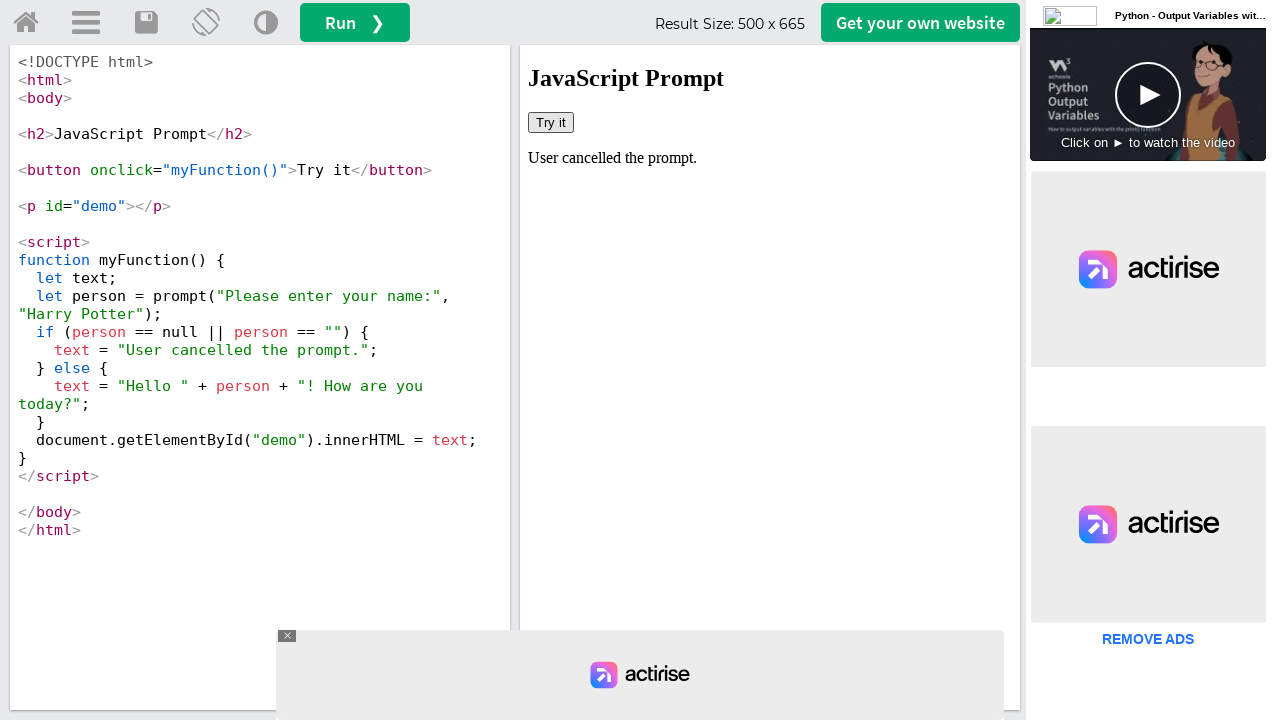

Clicked 'Try it' button again to trigger second prompt at (551, 122) on #iframeResult >> internal:control=enter-frame >> xpath=//button[text()='Try it']
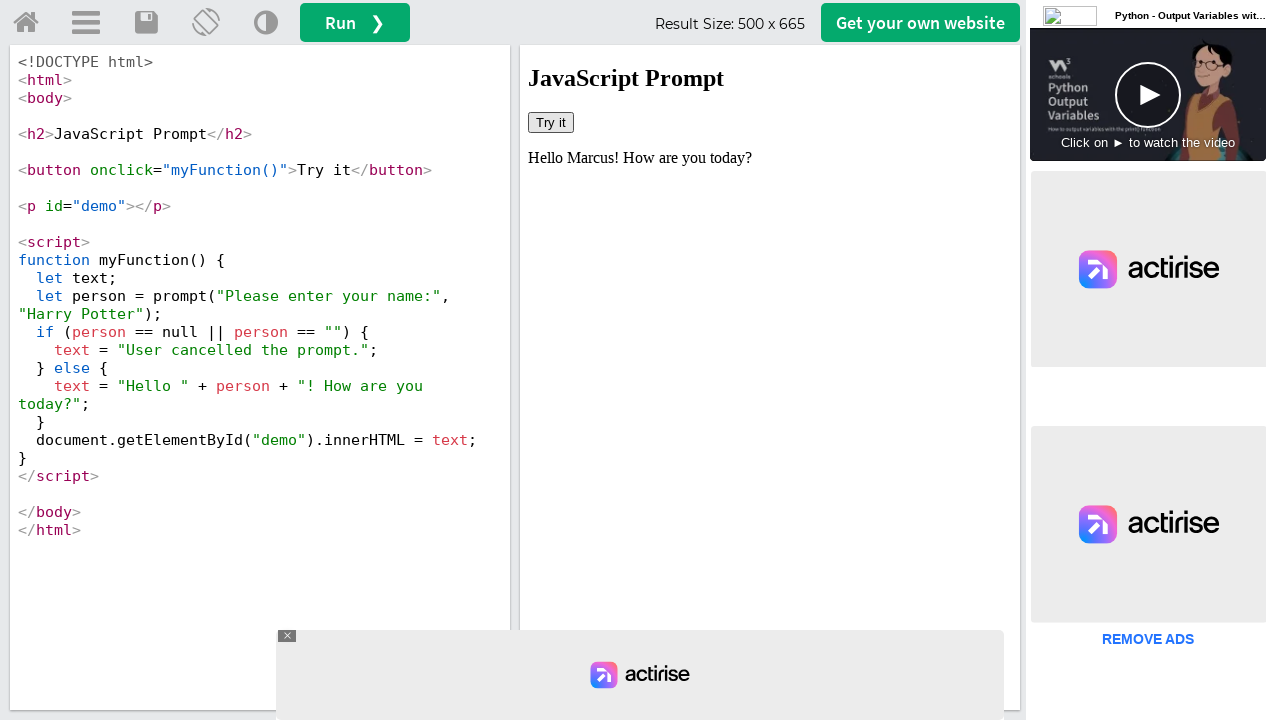

Verified result text appeared in demo element
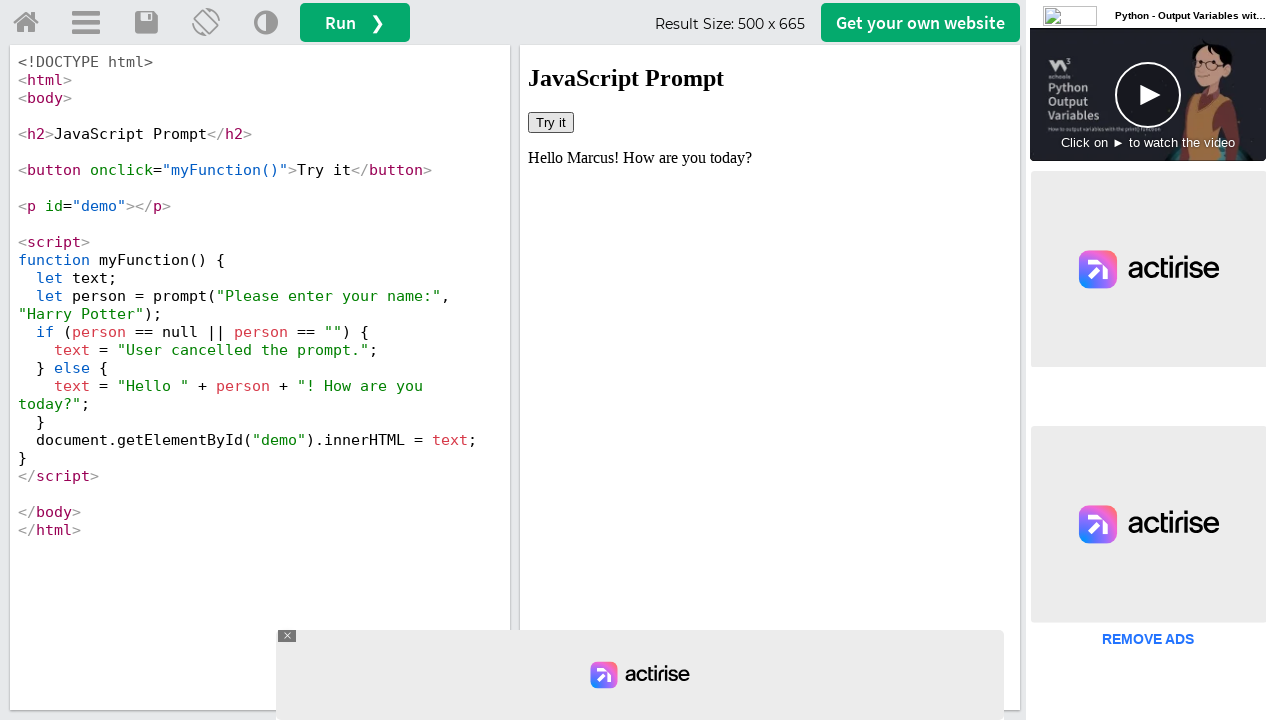

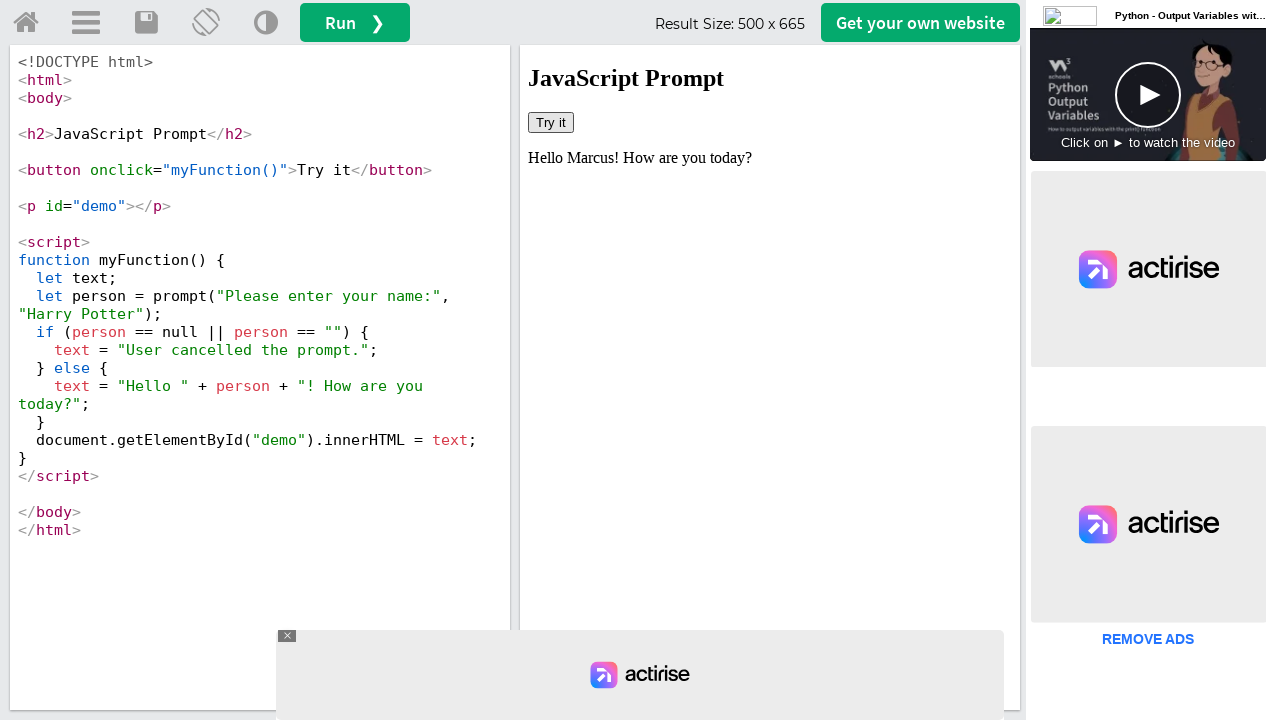